Tests search with partial query 'Her' to verify partial matching works

Starting URL: https://www.supertroco.com.br/

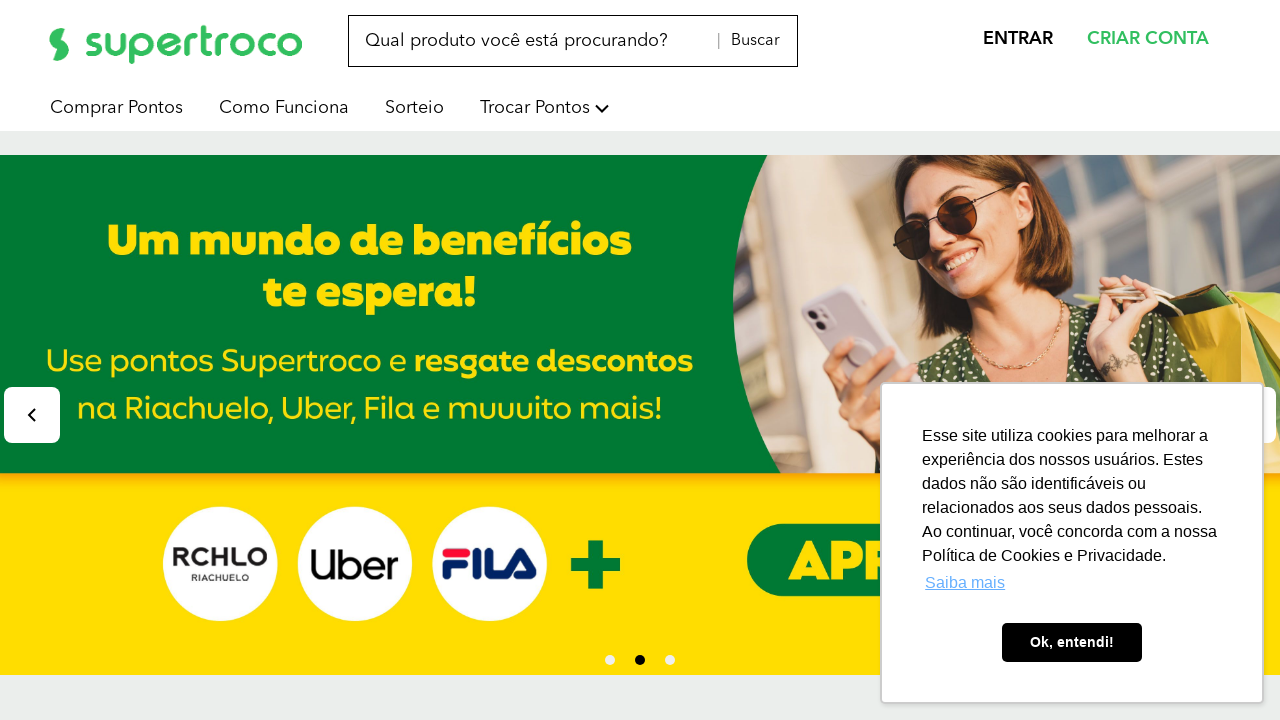

Clicked on search input field at (573, 41) on internal:attr=[placeholder="Qual produto você está"i]
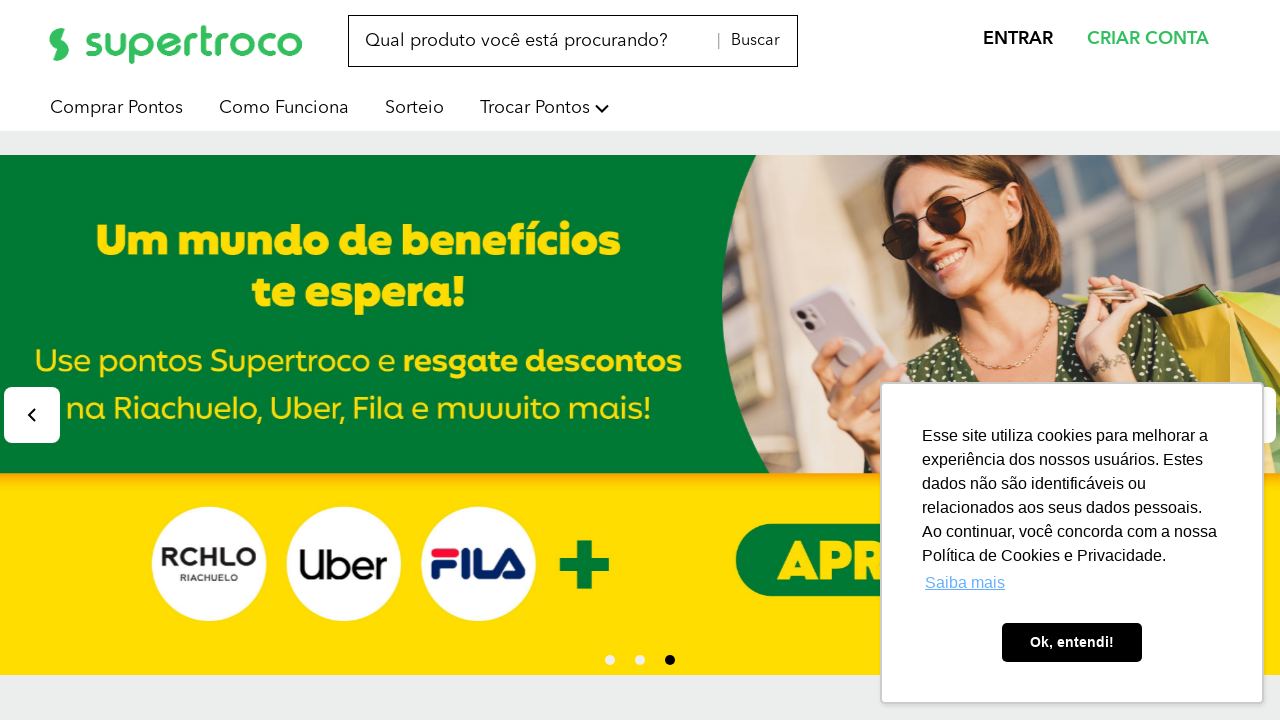

Filled search field with partial query 'Her' on internal:attr=[placeholder="Qual produto você está"i]
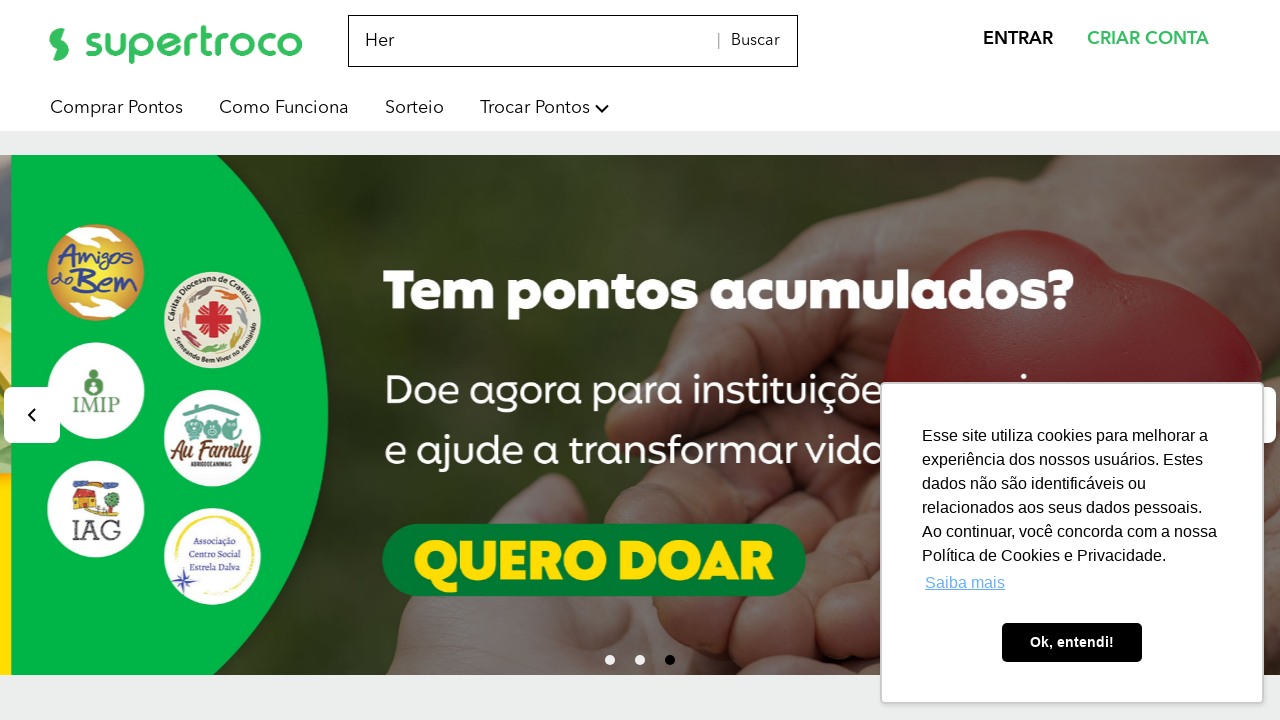

Clicked search button to submit query at (748, 41) on internal:role=button[name="| Buscar"i]
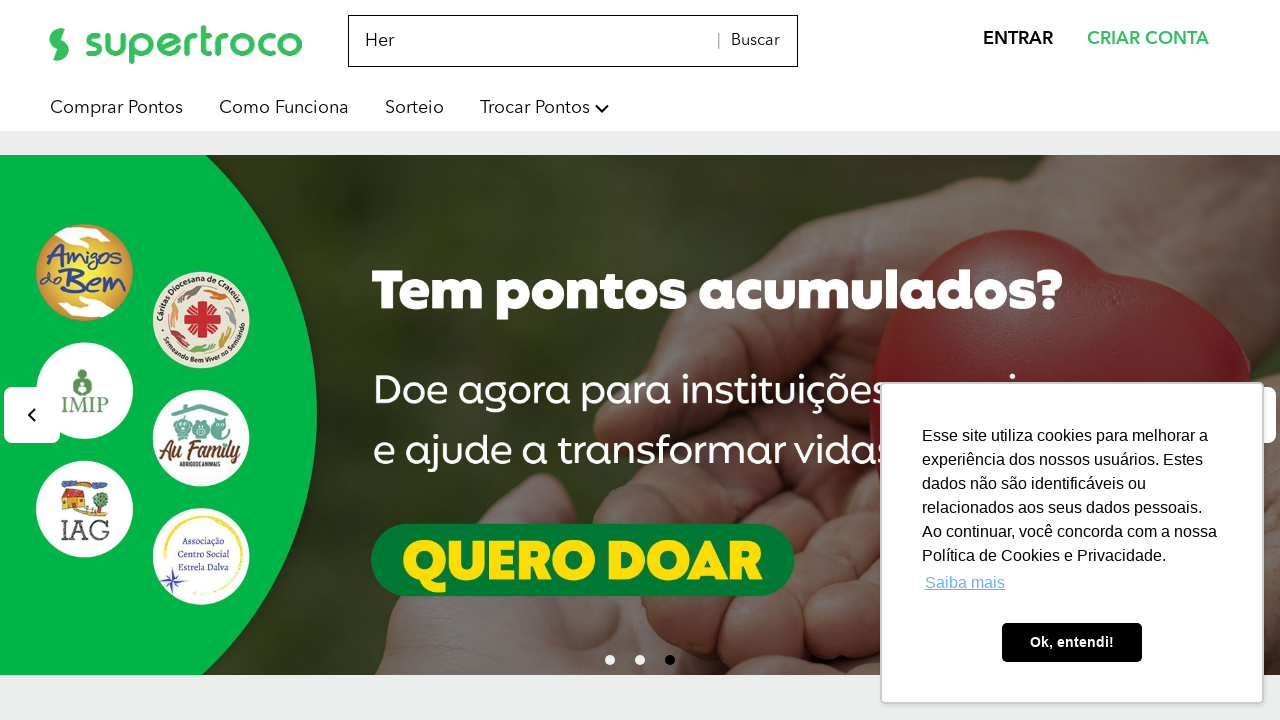

Search results loaded with partial matching for 'Her'
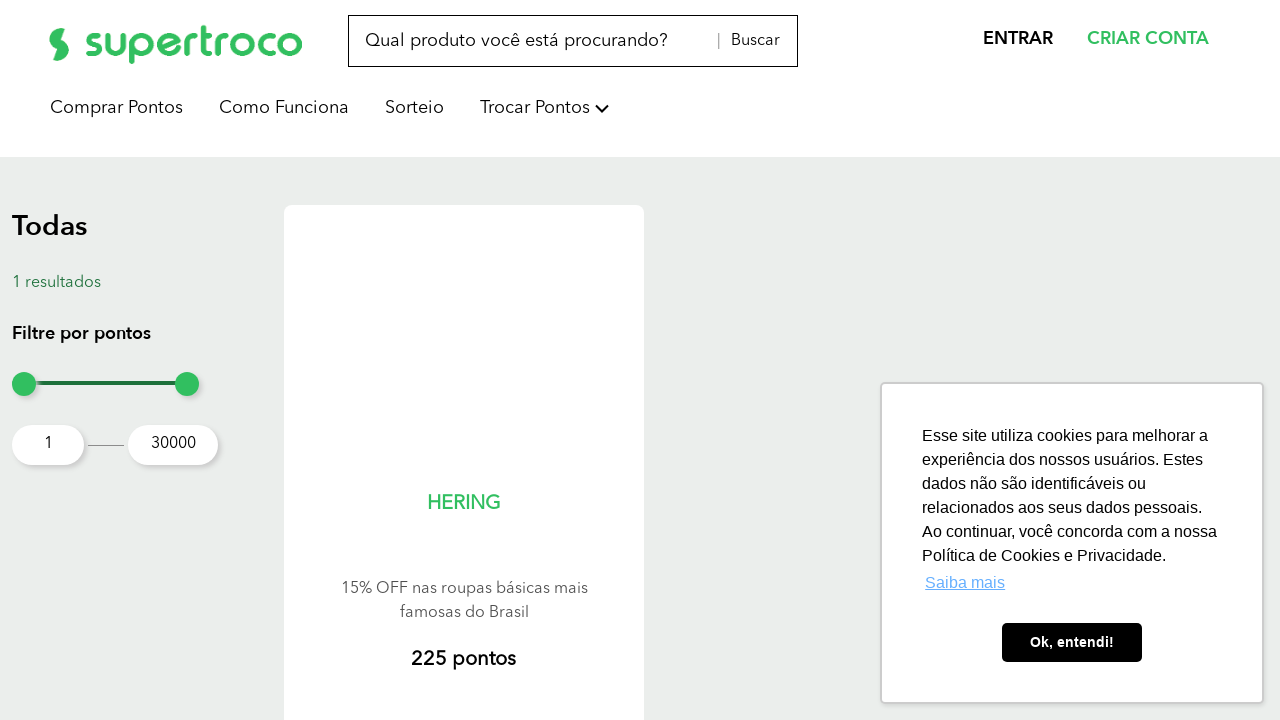

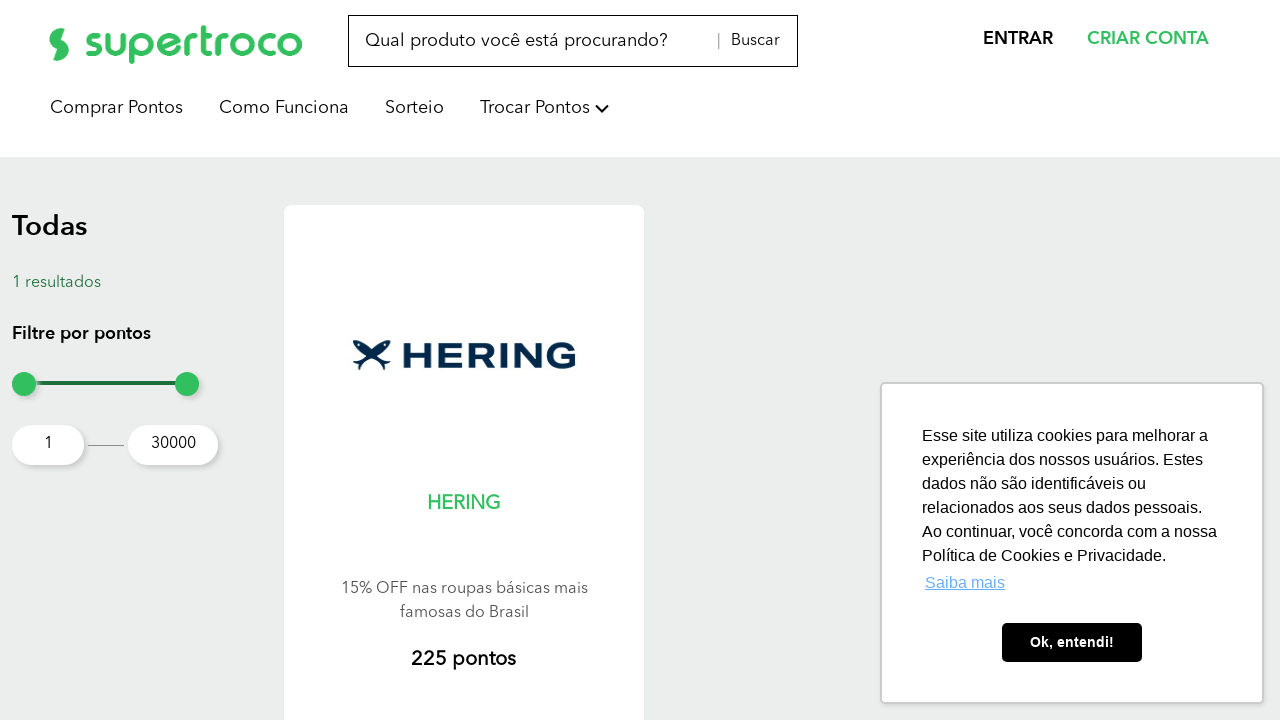